Tests handling of nested iframes by navigating to a frames demo page, accessing a child frame within frame_3, and checking a checkbox element inside the nested frame.

Starting URL: https://ui.vision/demo/webtest/frames/

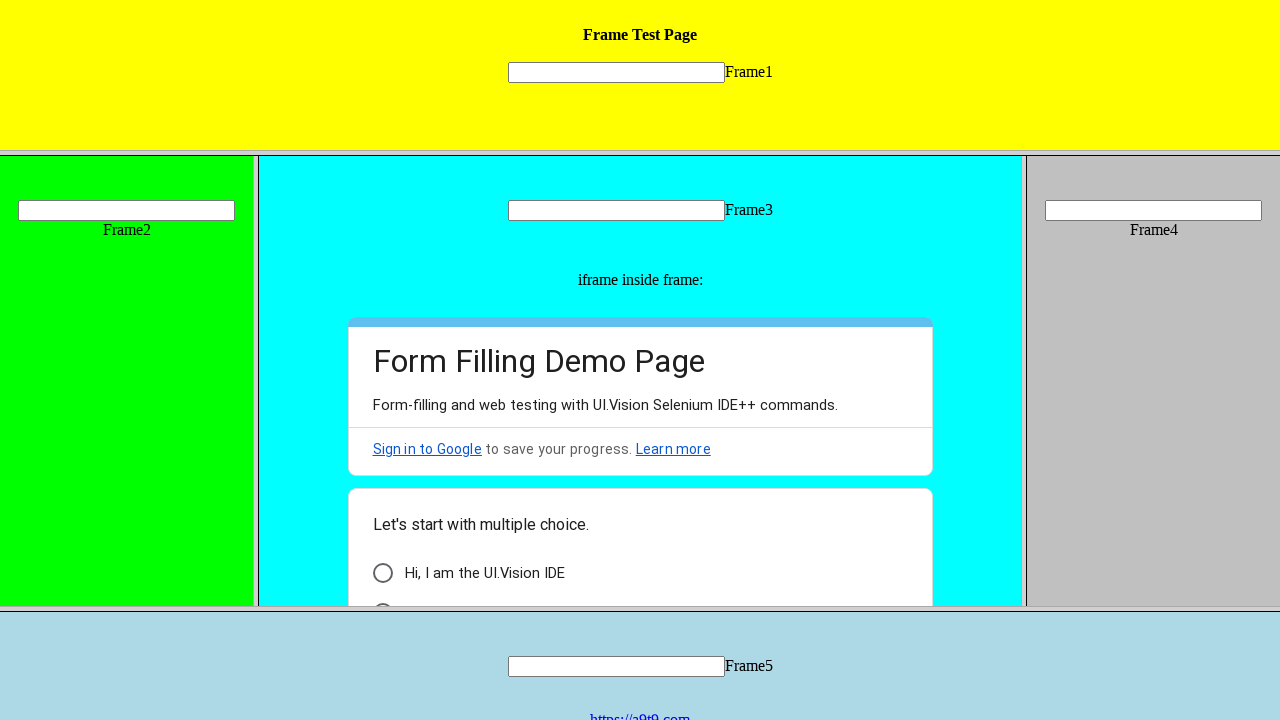

Accessed frame_3 by URL
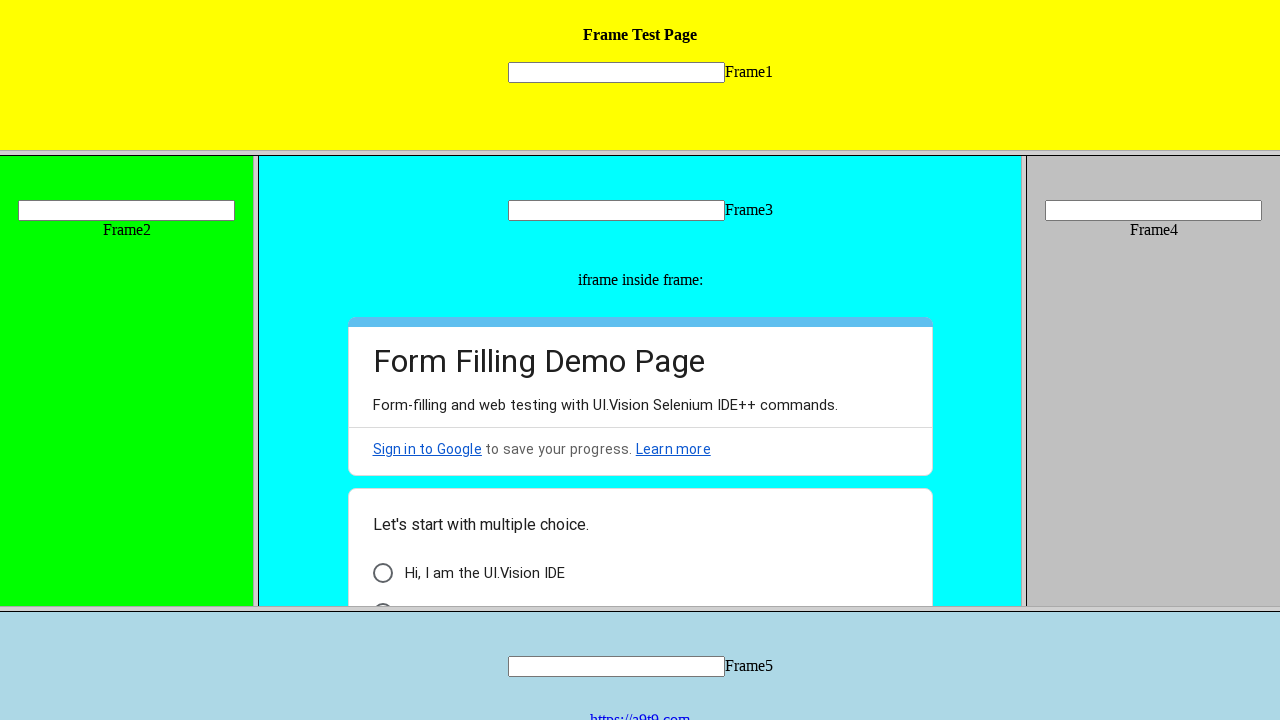

Retrieved child frames from frame_3
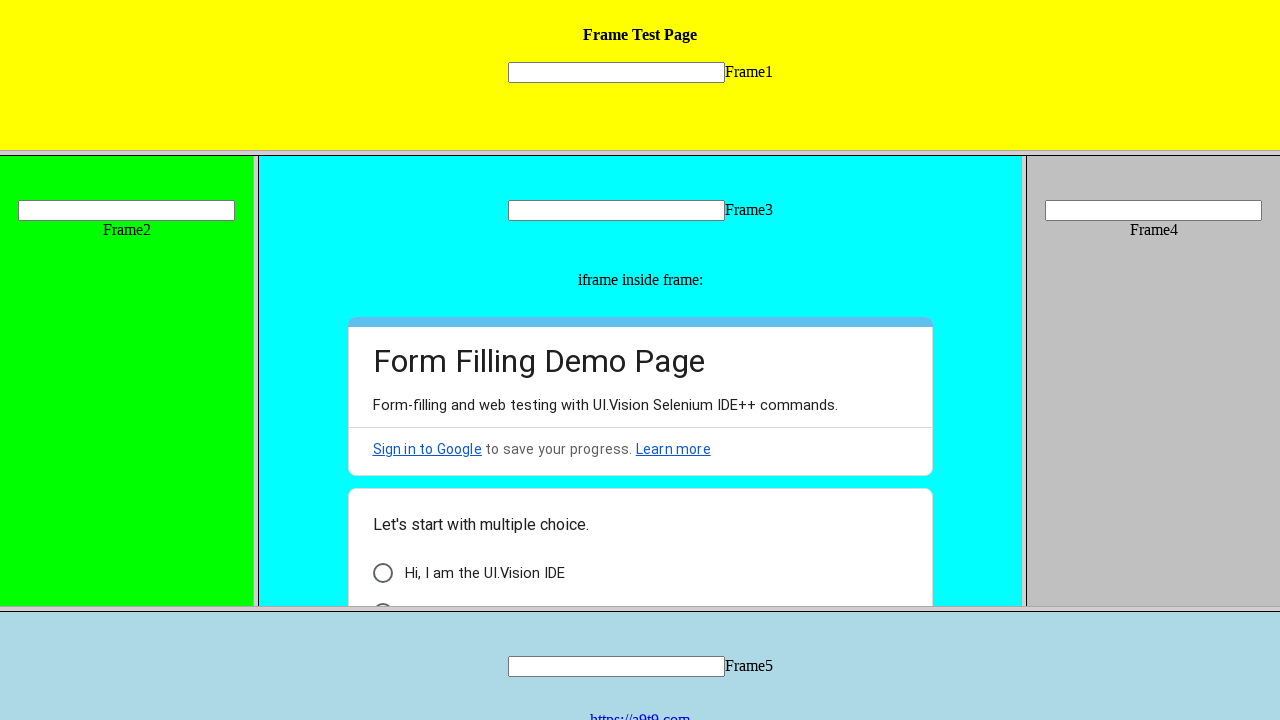

Checked checkbox element in nested child frame at (382, 573) on xpath=//*[@id='i6']/div[3]/div
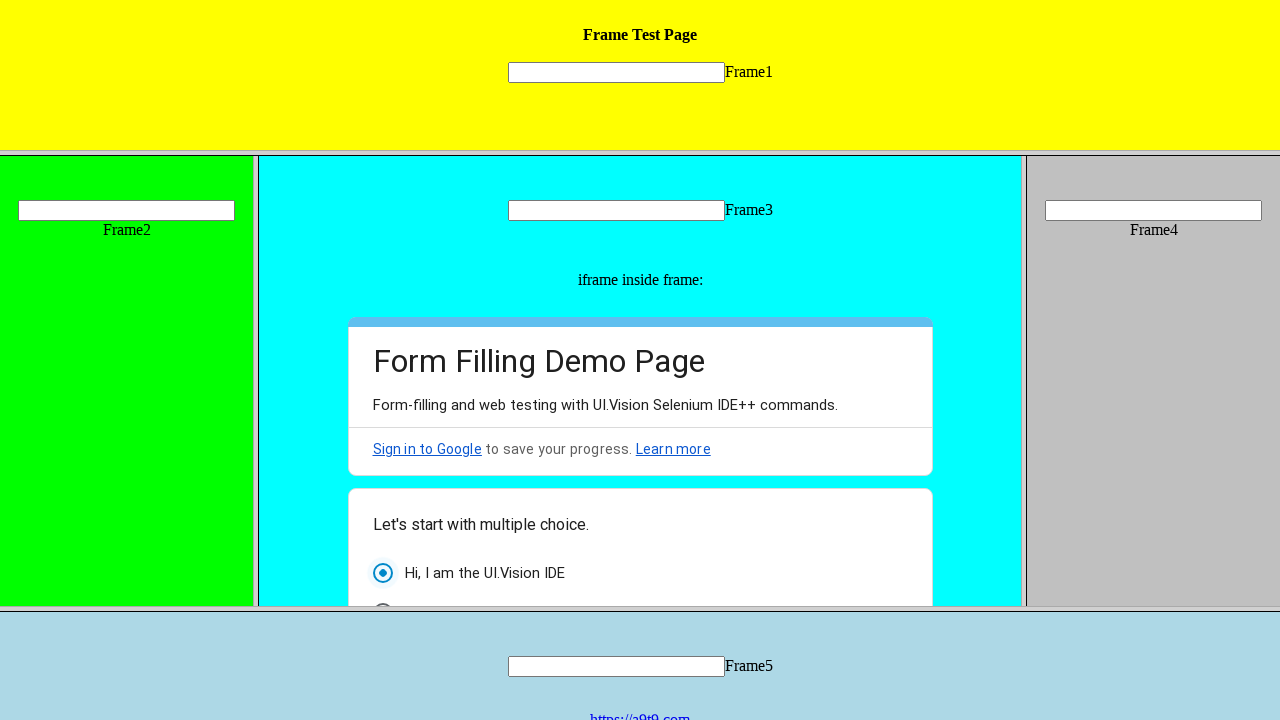

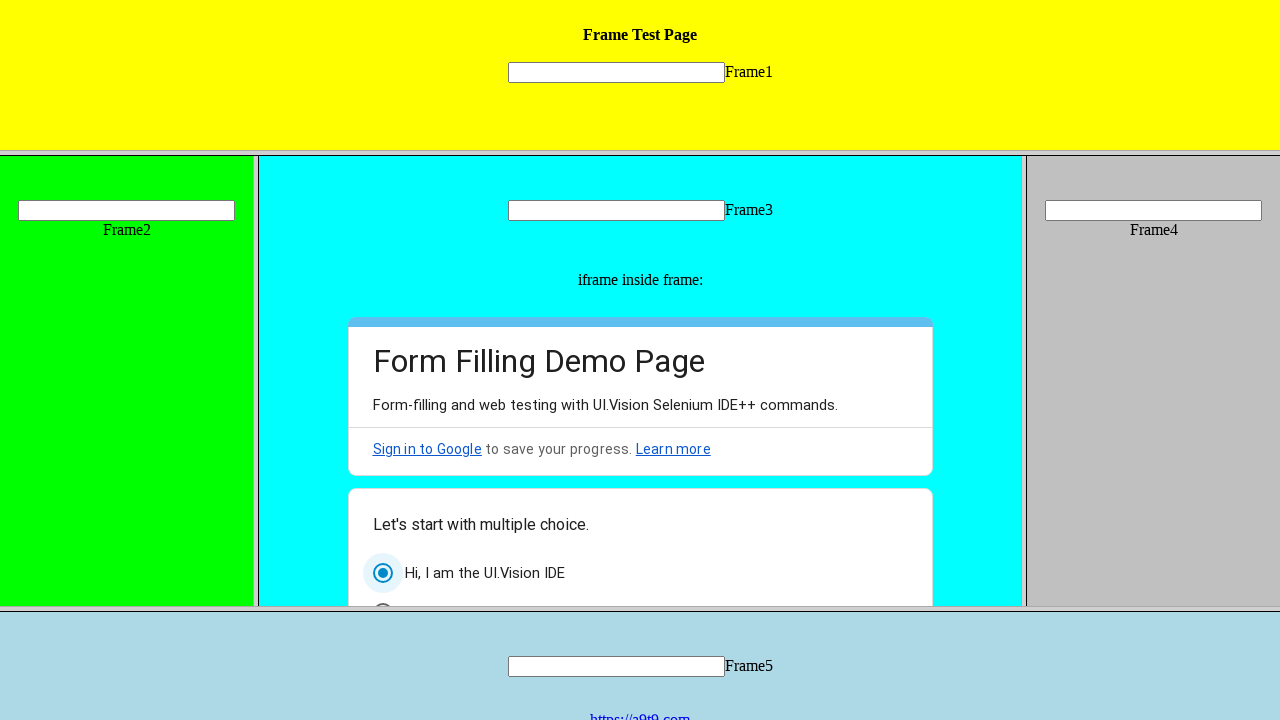